Tests calendar date picker functionality by selecting a specific date (May 15, 2027) through the calendar navigation and verifying the input values match the expected date

Starting URL: https://rahulshettyacademy.com/seleniumPractise/#/offers

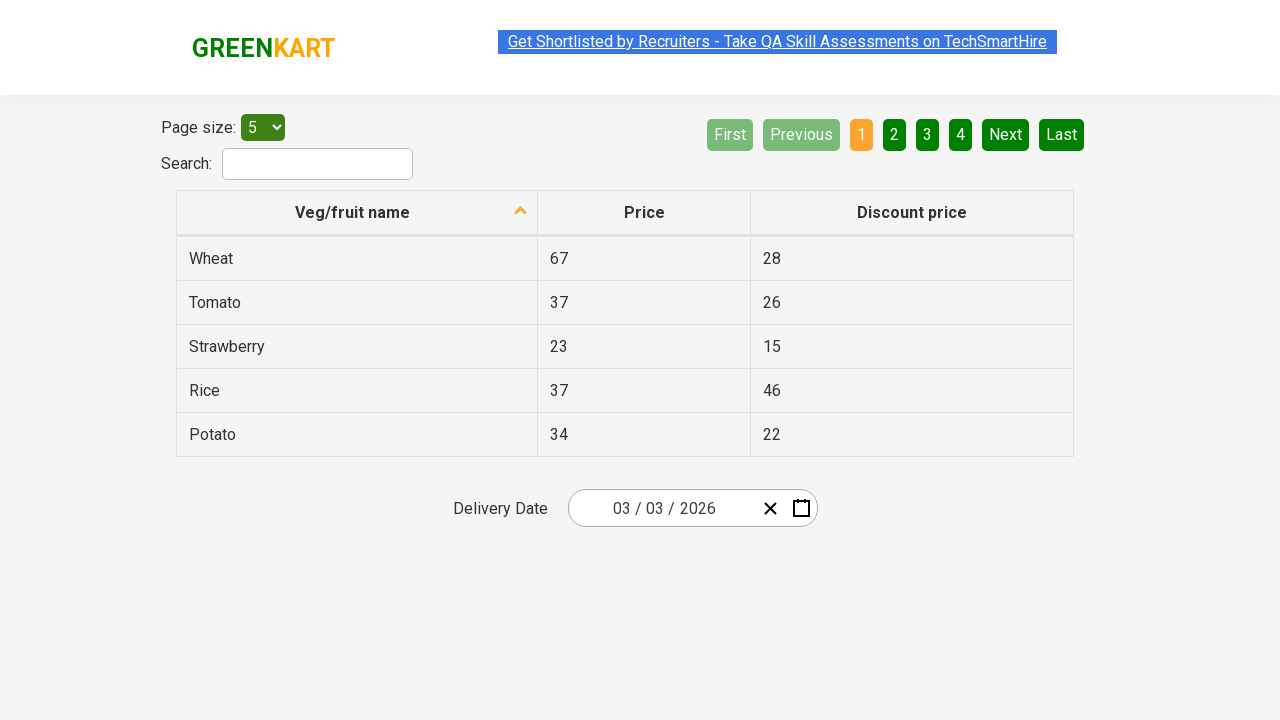

Clicked date picker input group to open calendar at (662, 508) on .react-date-picker__inputGroup
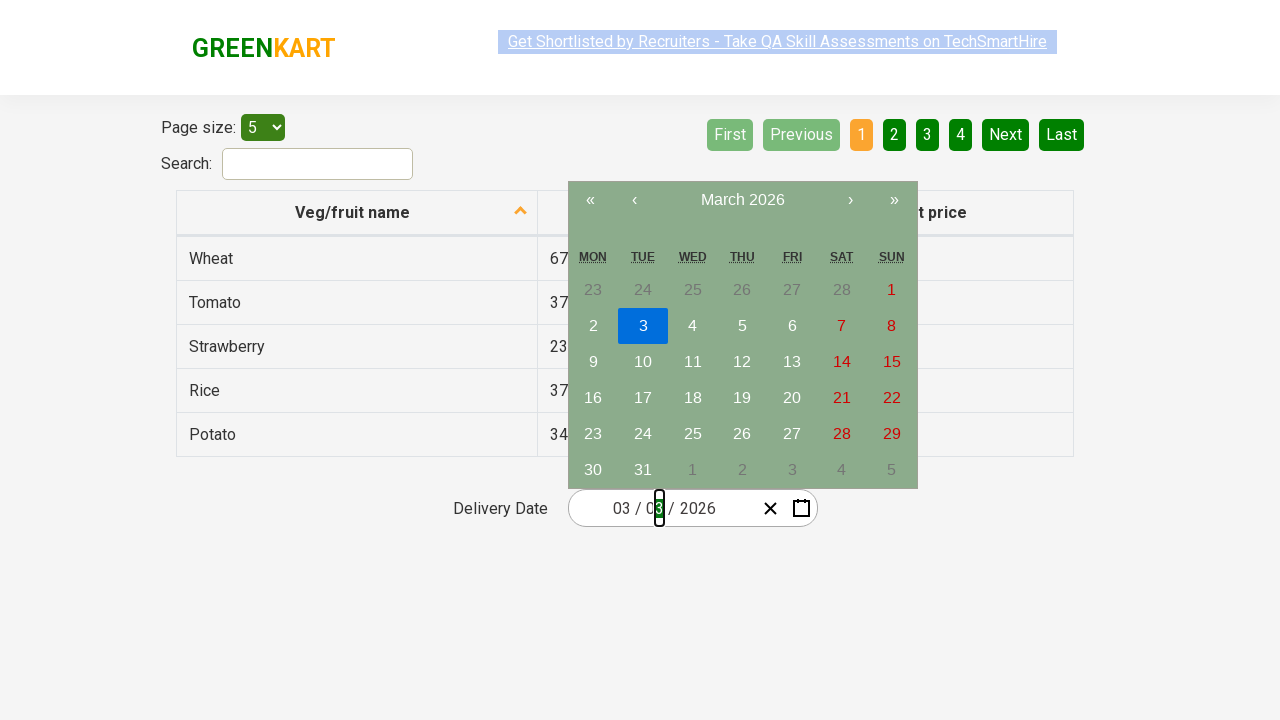

Clicked navigation label to go to month view at (742, 200) on .react-calendar__navigation__label
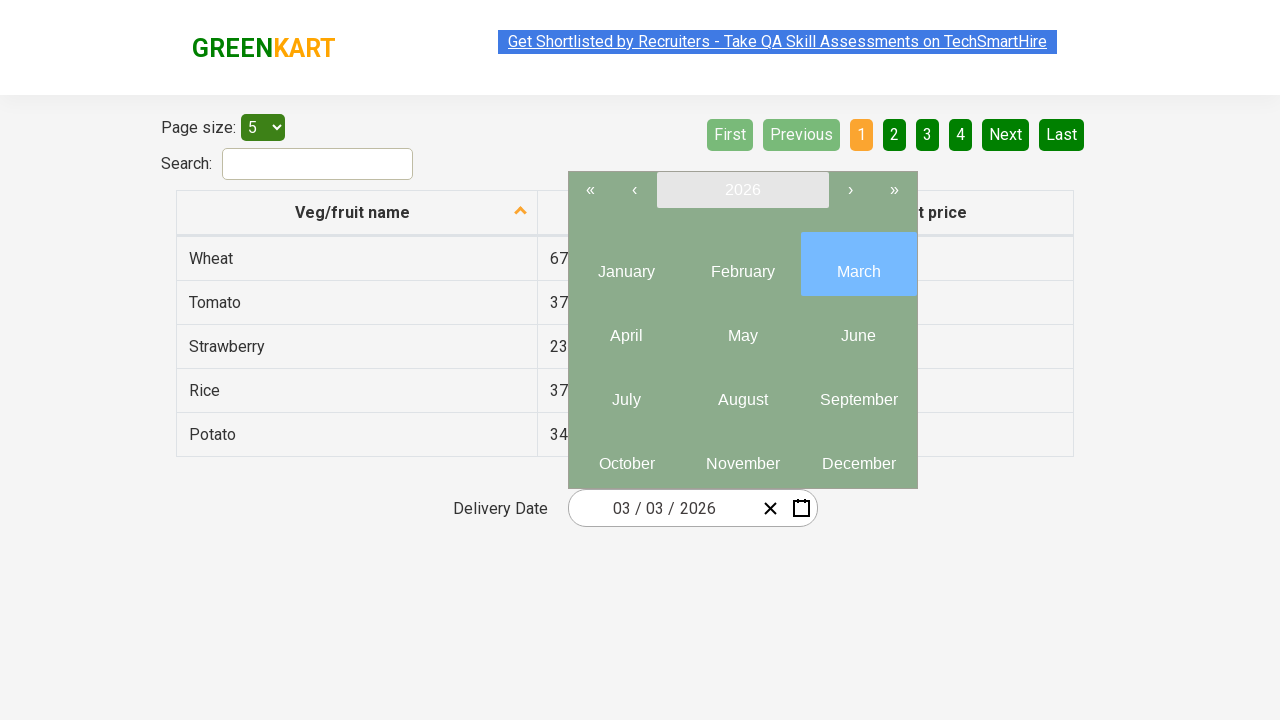

Clicked navigation label again to go to year view at (742, 190) on .react-calendar__navigation__label
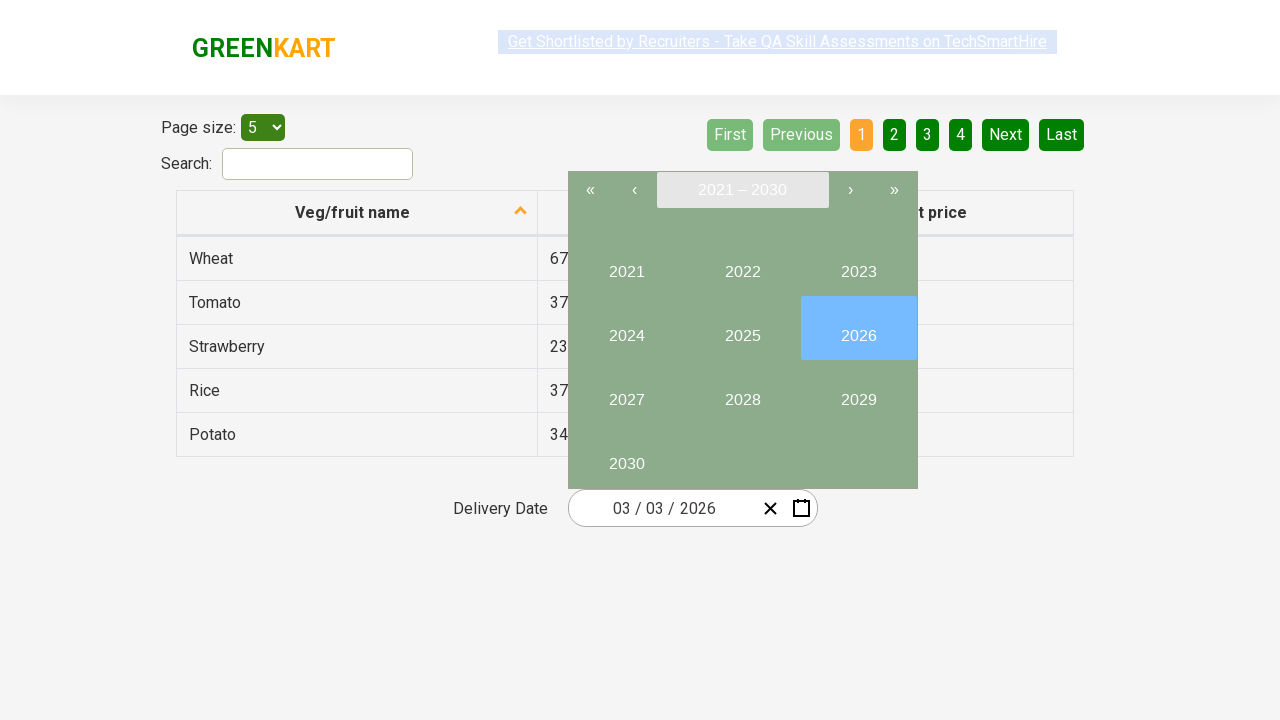

Selected year 2027 at (626, 392) on internal:role=button[name="2027"i]
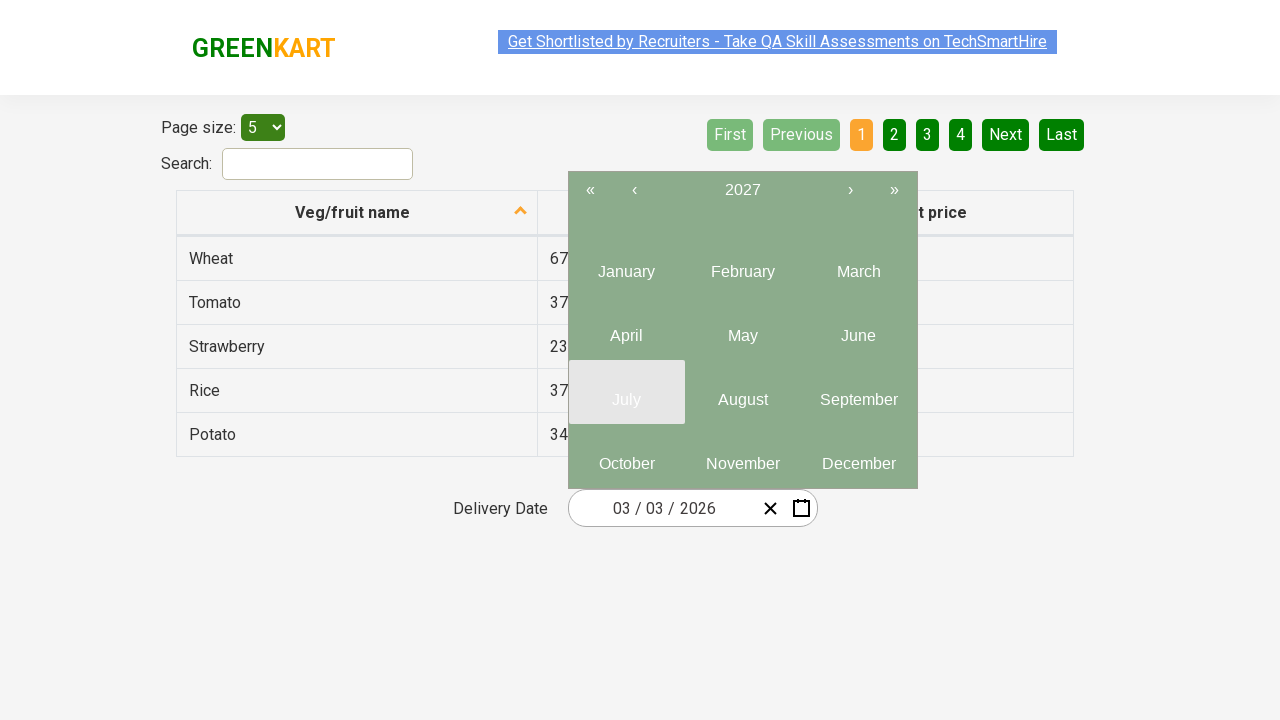

Selected month 5 (May) at (742, 328) on .react-calendar__year-view__months__month >> nth=4
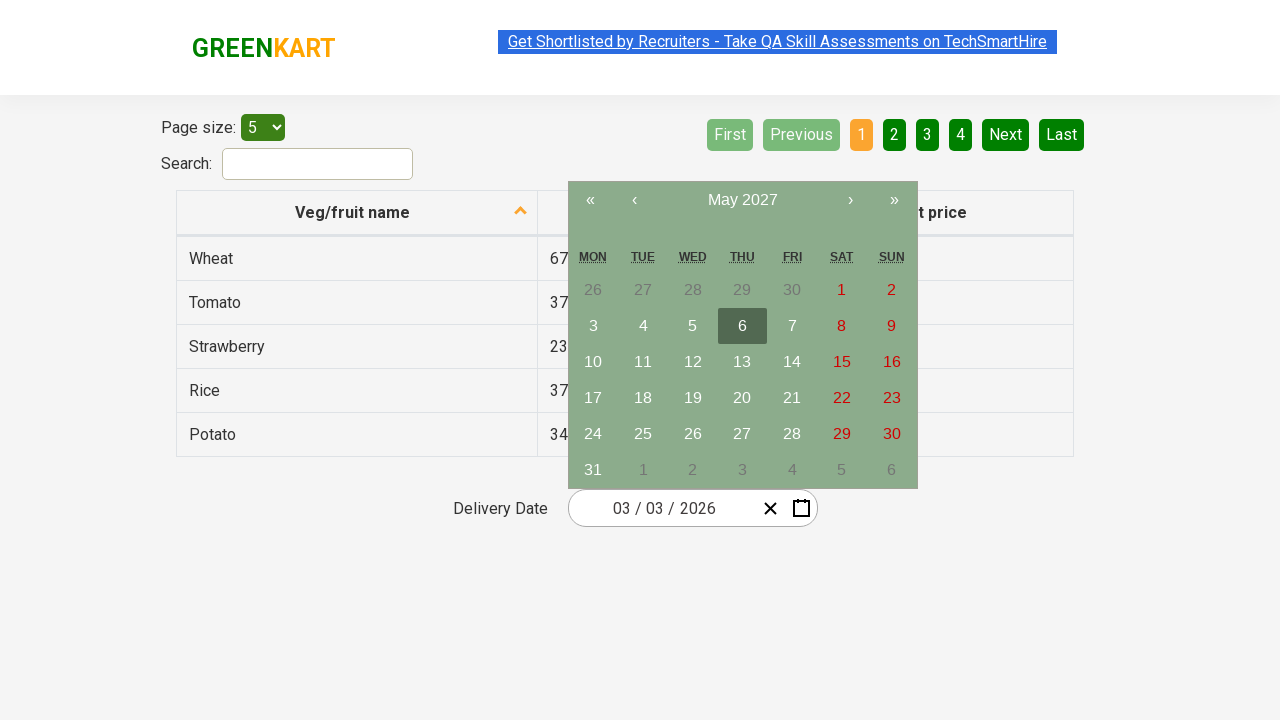

Selected date 15 at (842, 362) on .react-calendar__month-view__days__day >> xpath=//abbr[text()='15']
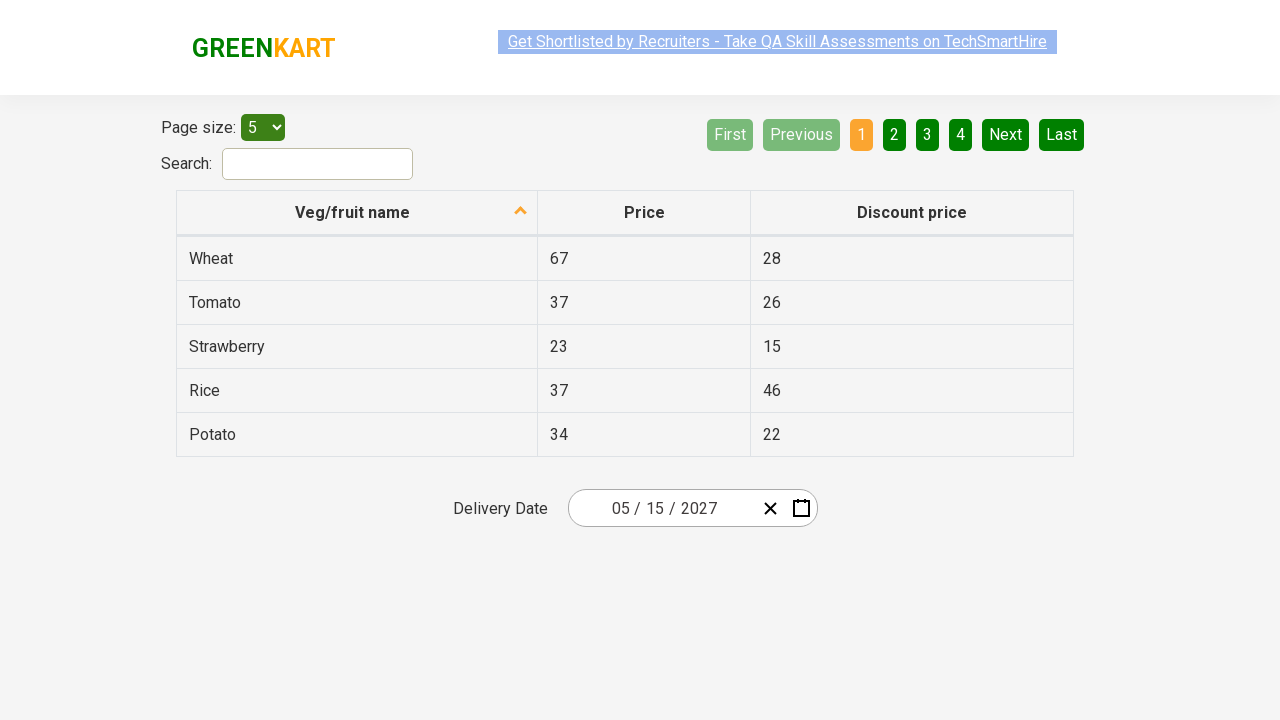

Verified input field 1 has value '5' matching expected '5'
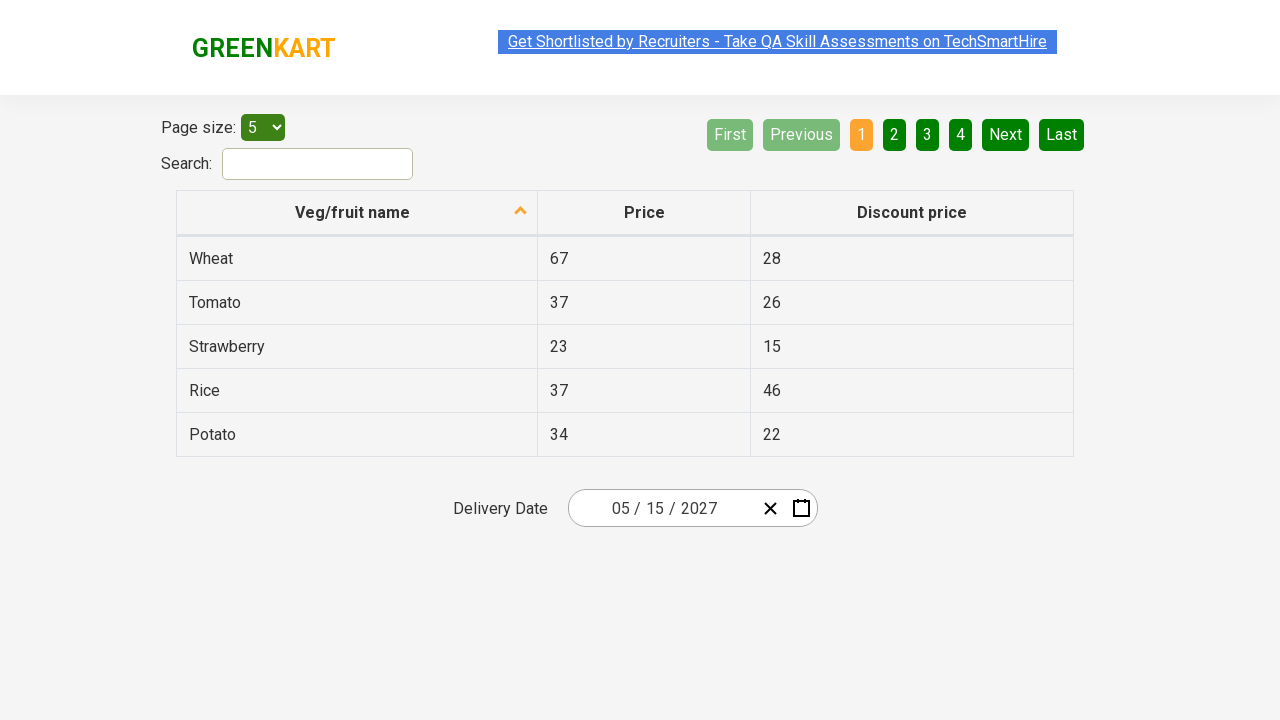

Assertion passed: input field 1 value matches expected value
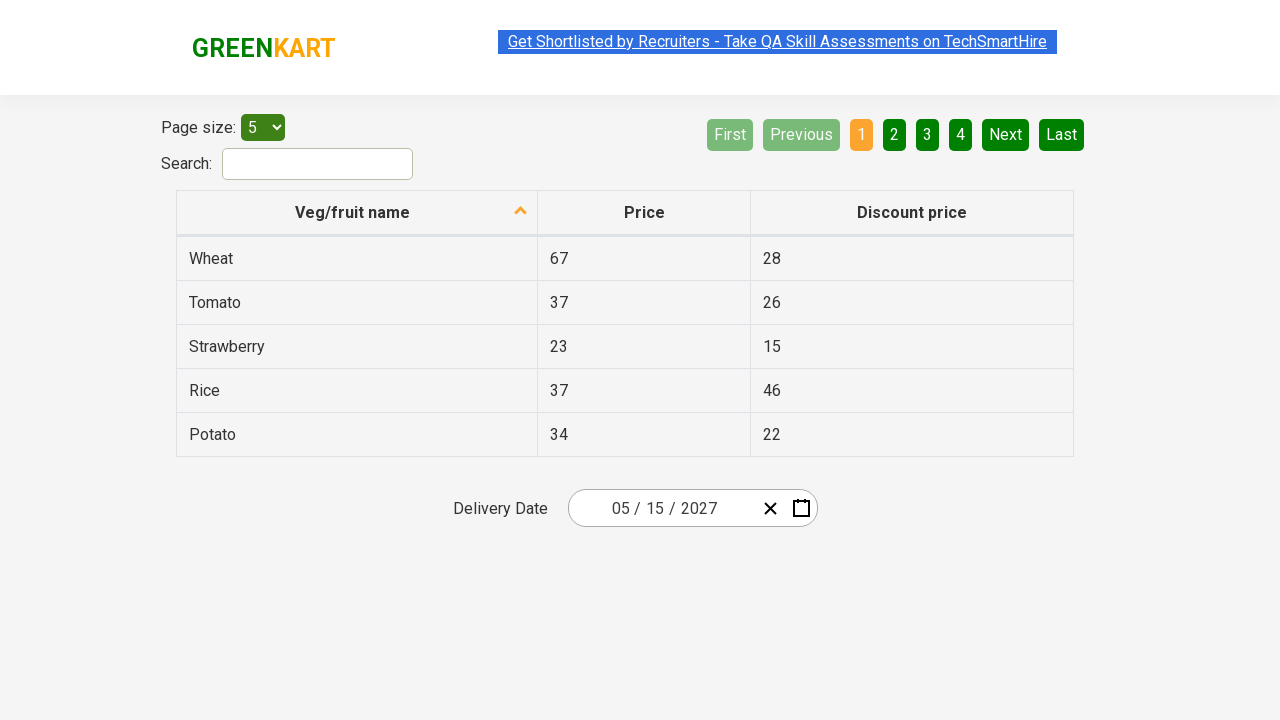

Verified input field 2 has value '15' matching expected '15'
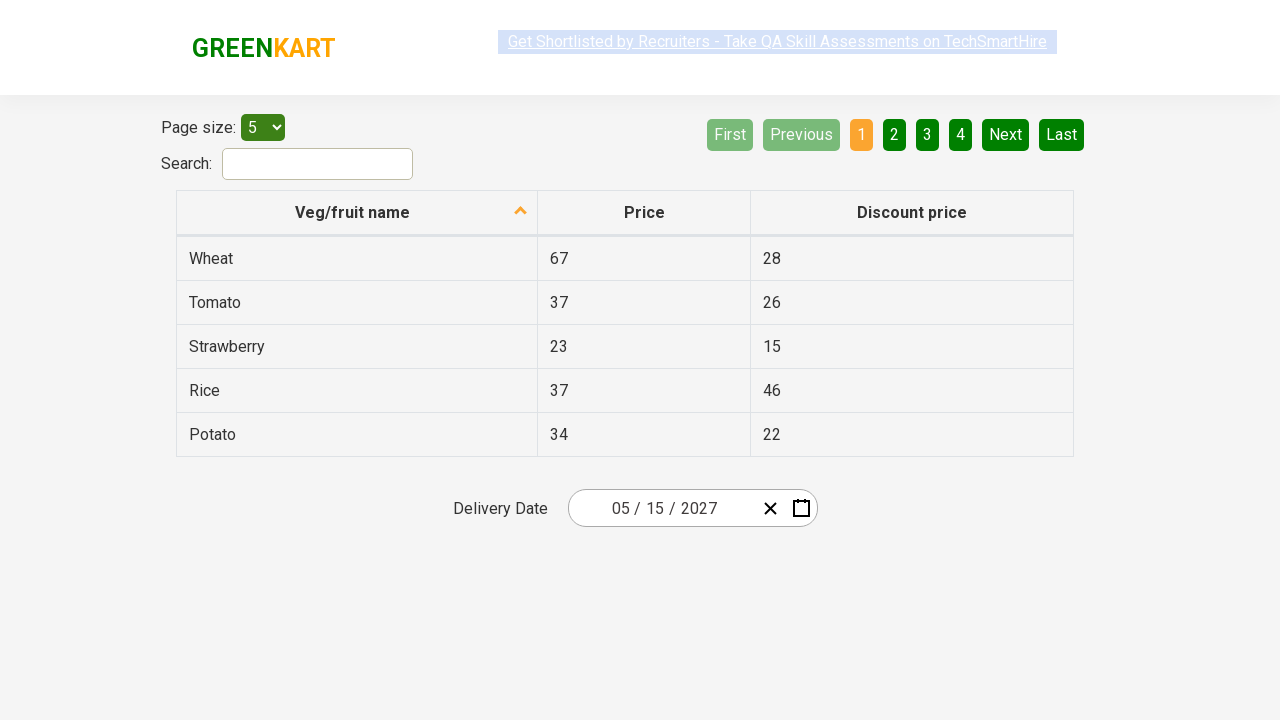

Assertion passed: input field 2 value matches expected value
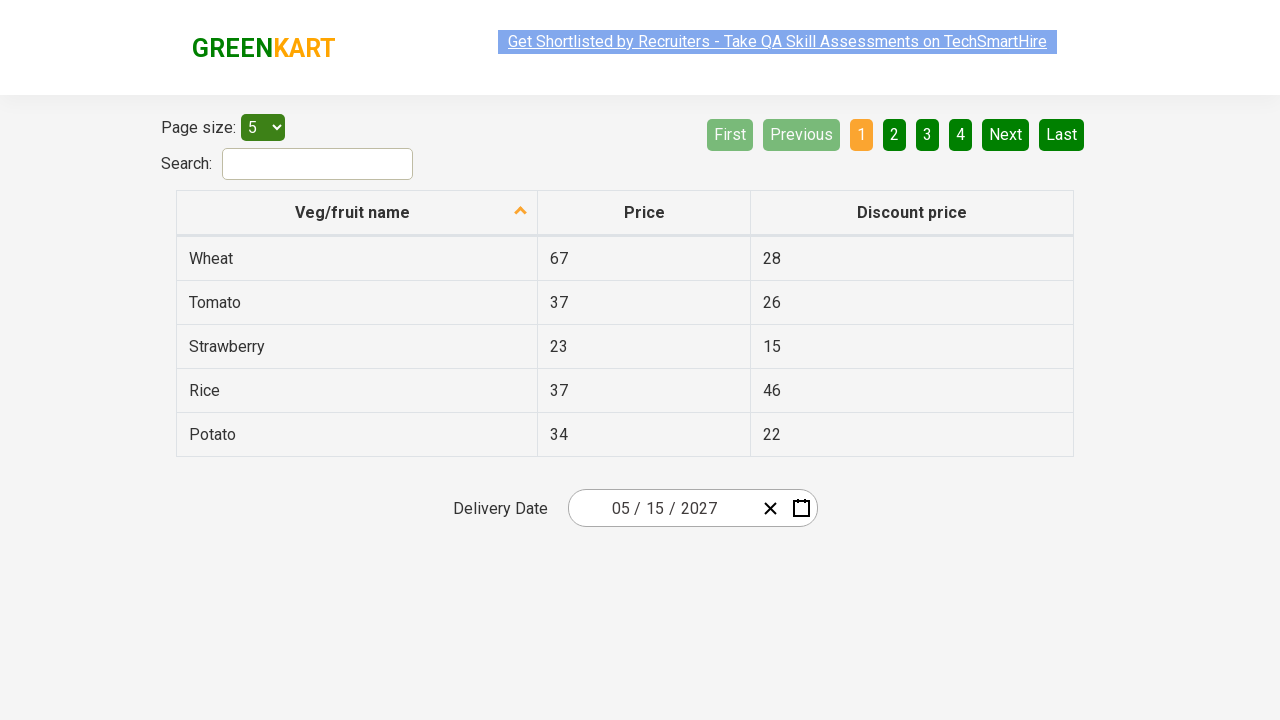

Verified input field 3 has value '2027' matching expected '2027'
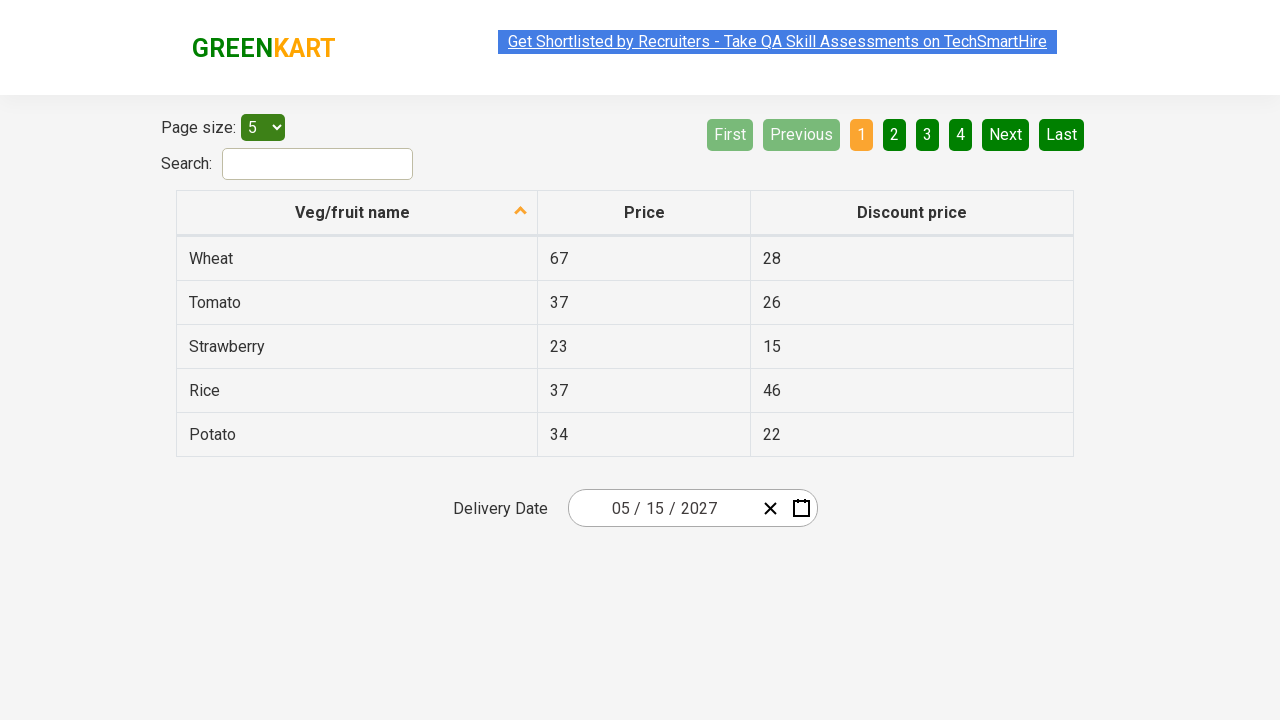

Assertion passed: input field 3 value matches expected value
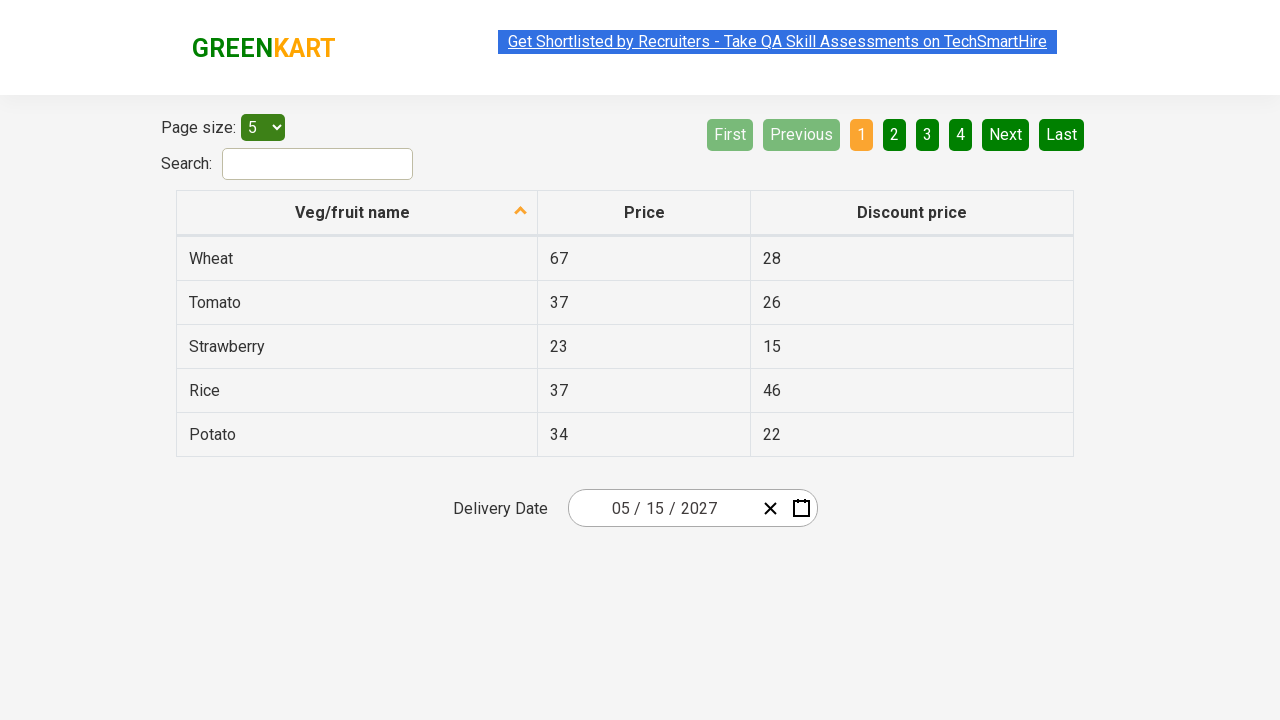

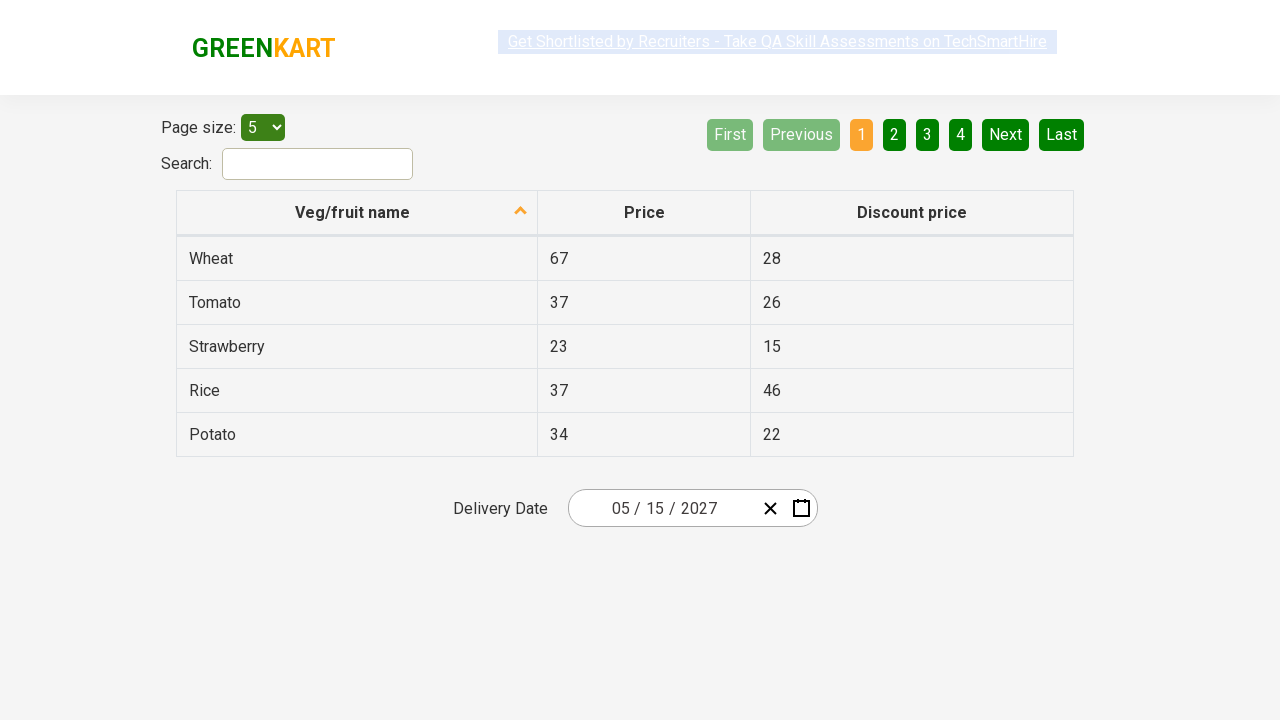